Tests checkbox interaction by clicking to check an unchecked checkbox and uncheck a checked checkbox

Starting URL: https://the-internet.herokuapp.com/checkboxes

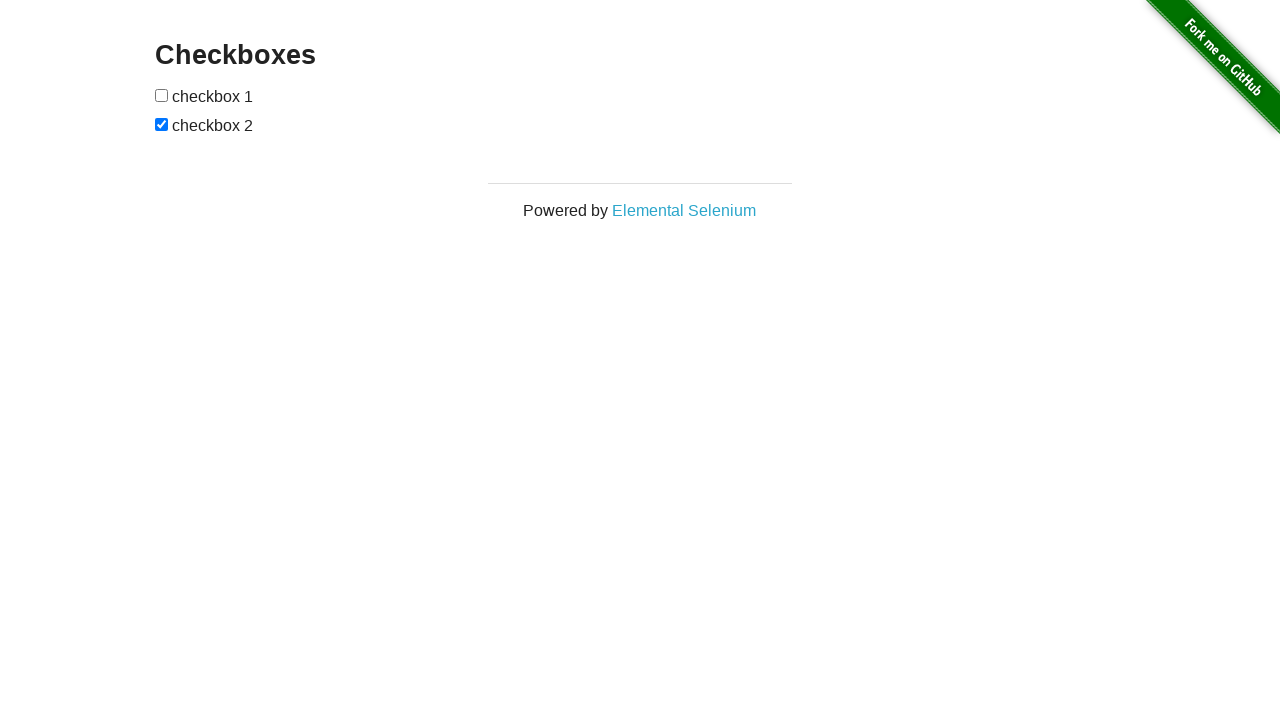

Located first checkbox element
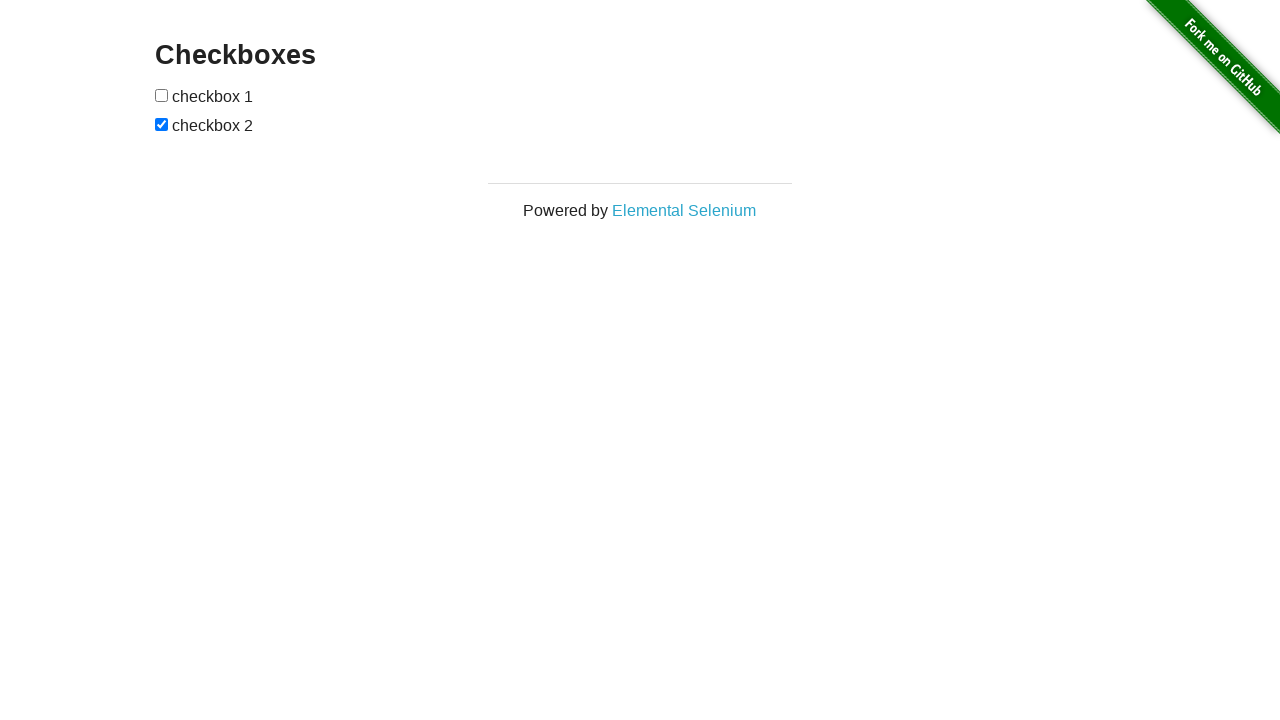

Located second checkbox element
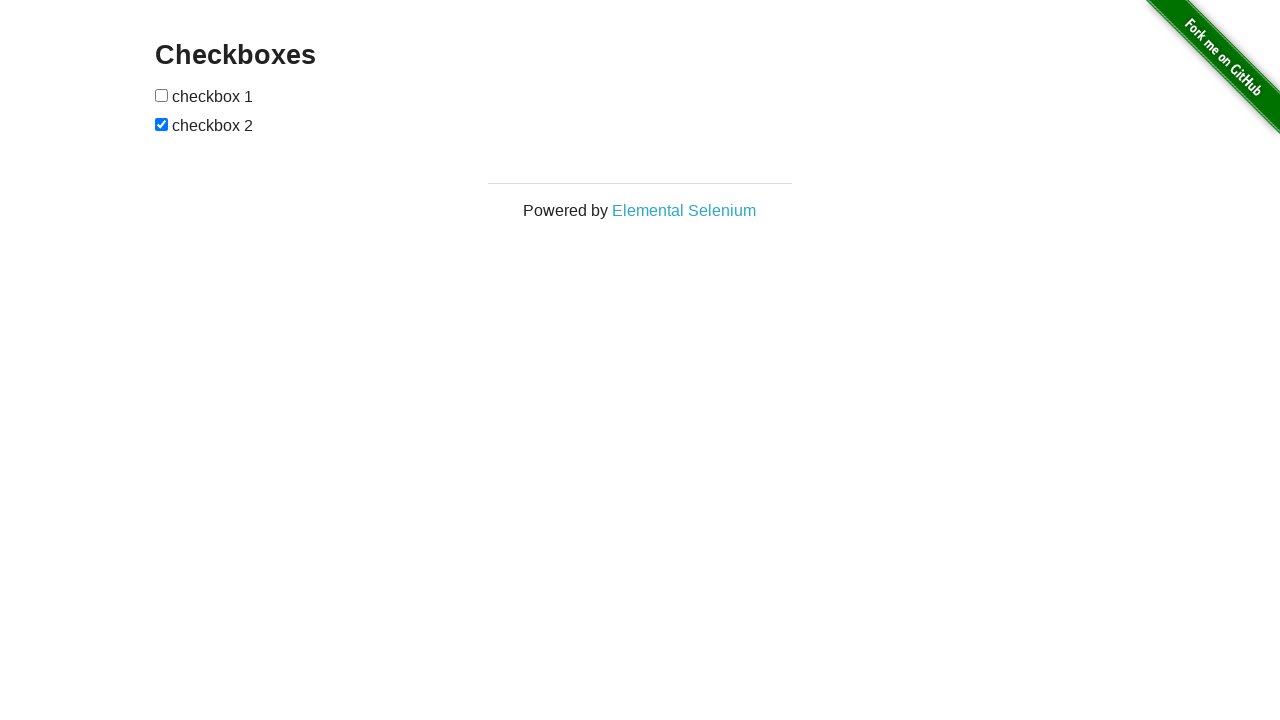

Clicked first checkbox to check it at (162, 95) on (//form[@id='checkboxes']/input)[1]
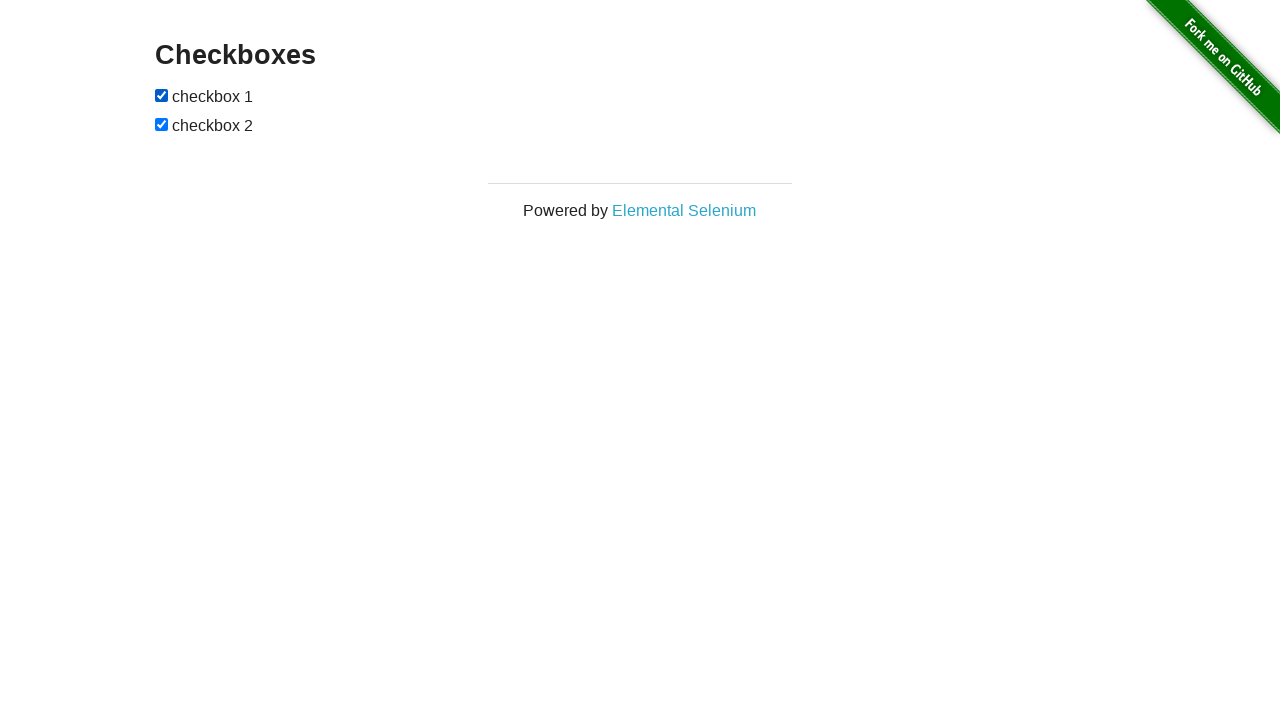

Clicked second checkbox to uncheck it at (162, 124) on (//form[@id='checkboxes']/input)[2]
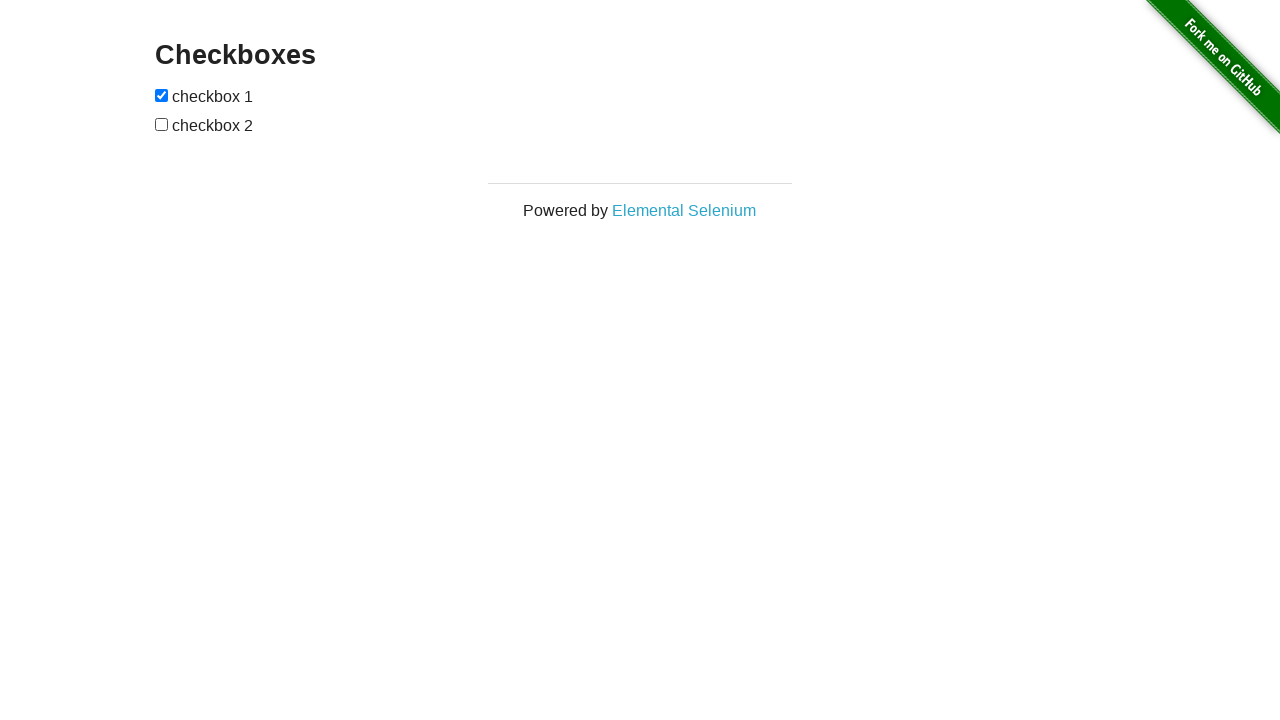

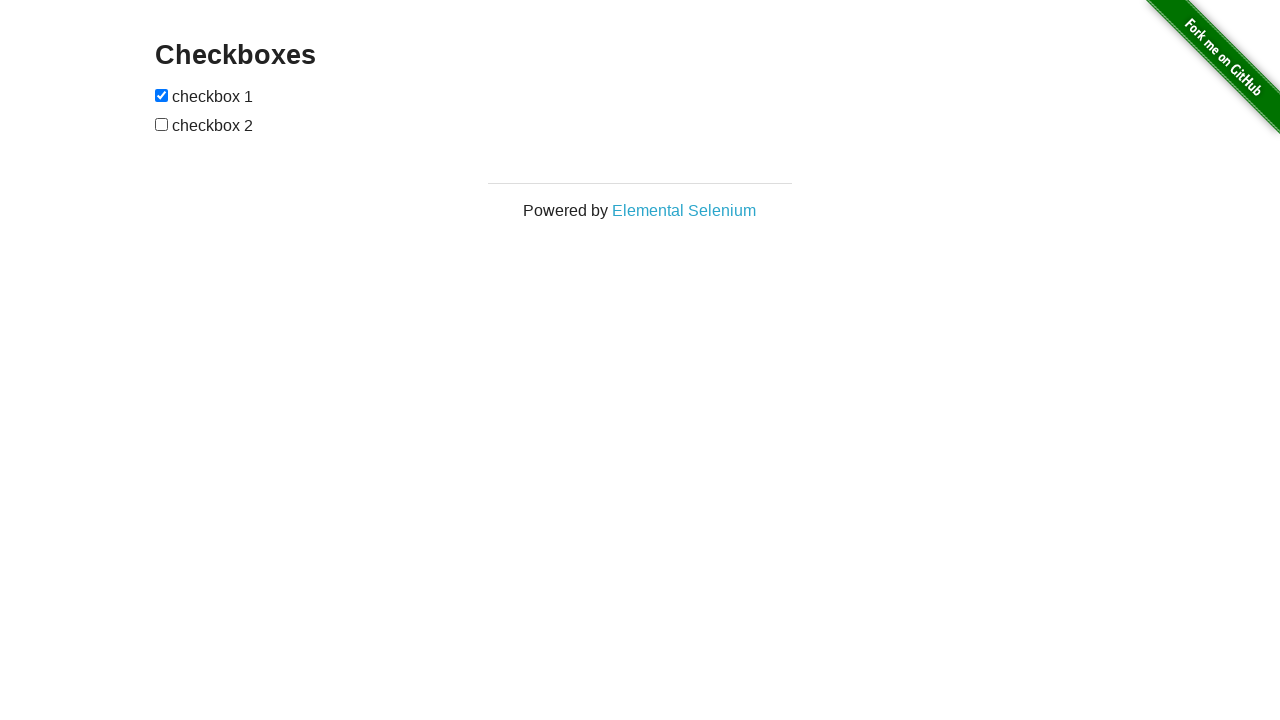